Tests slider interaction by moving the slider element horizontally using mouse actions

Starting URL: https://demo.automationtesting.in/Slider.html

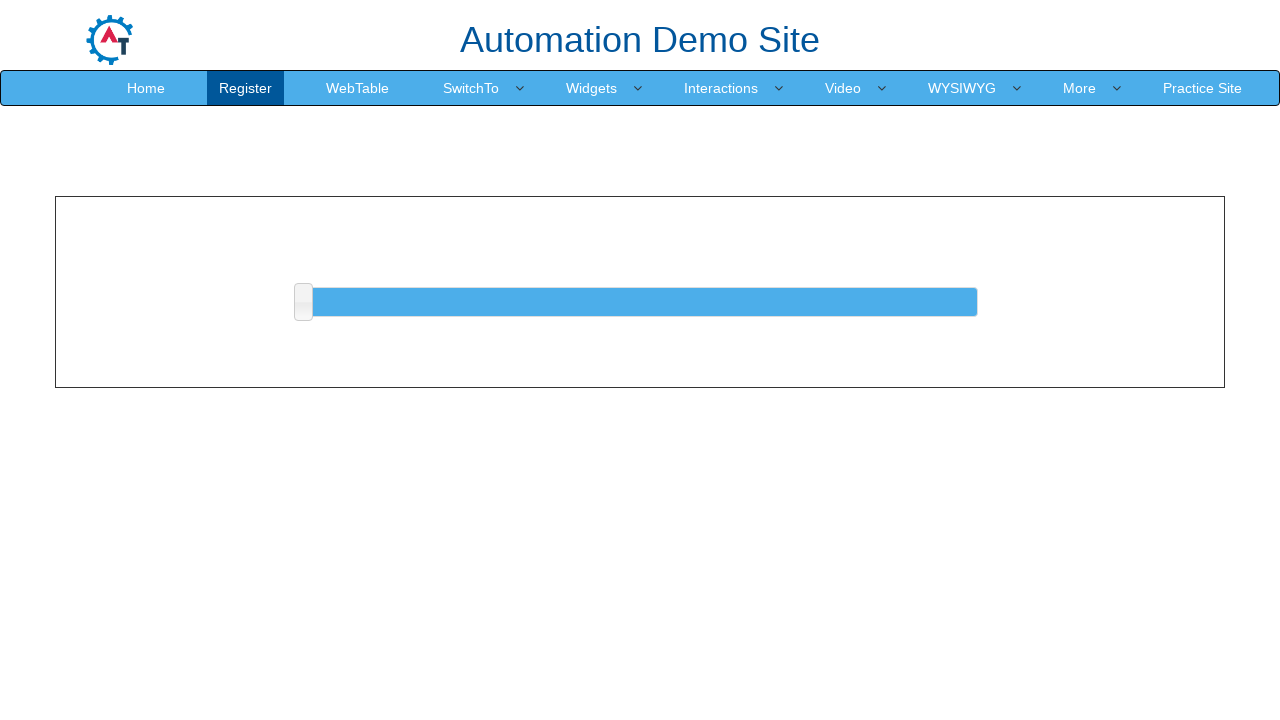

Navigated to slider demo page
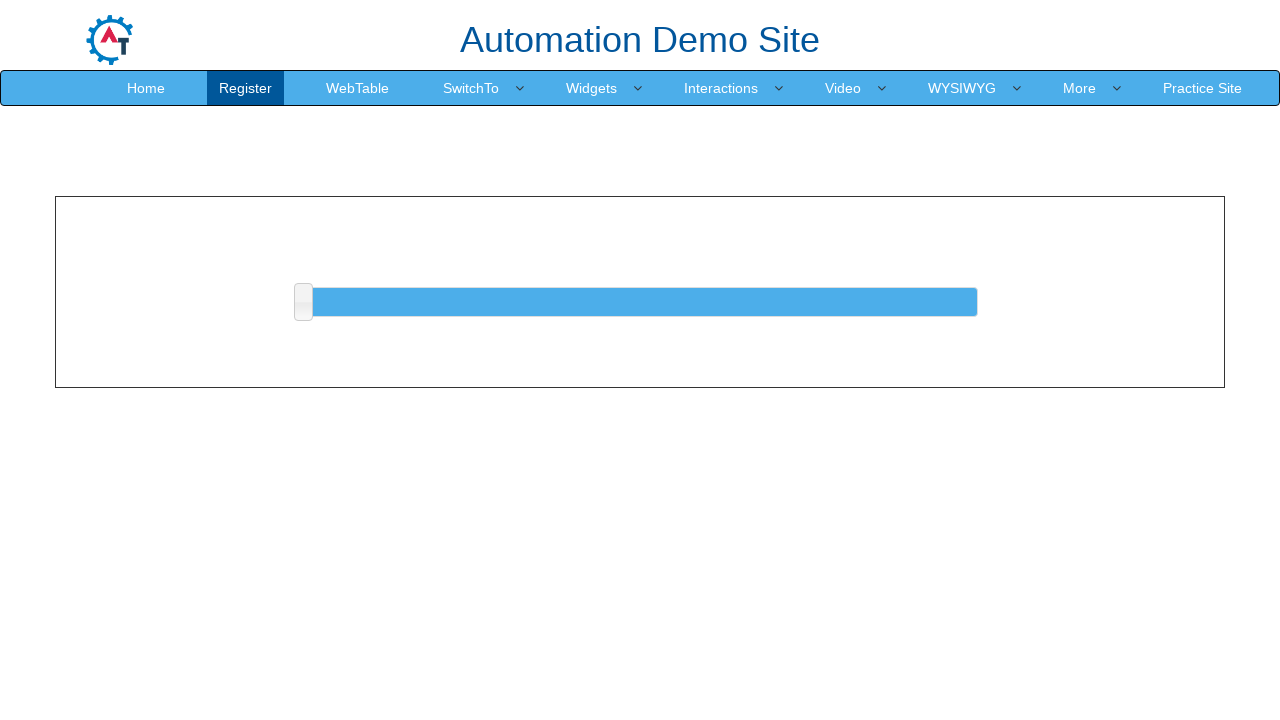

Located slider element
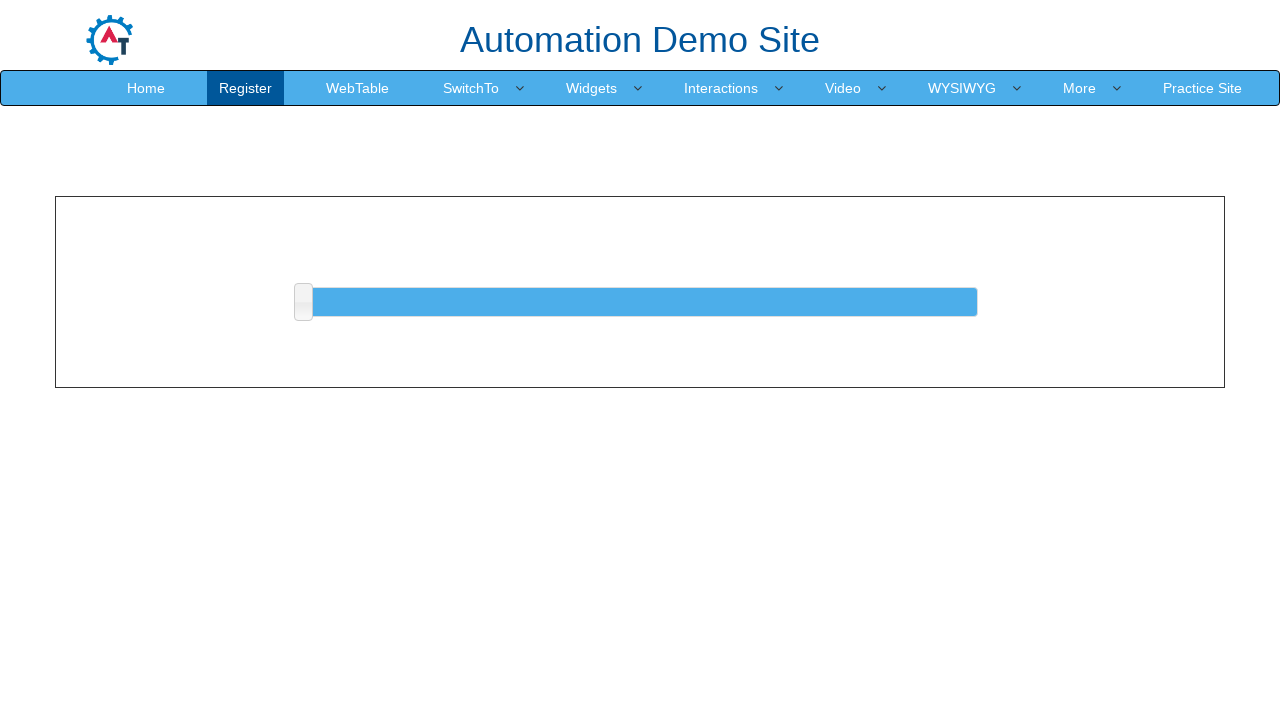

Retrieved slider bounding box coordinates
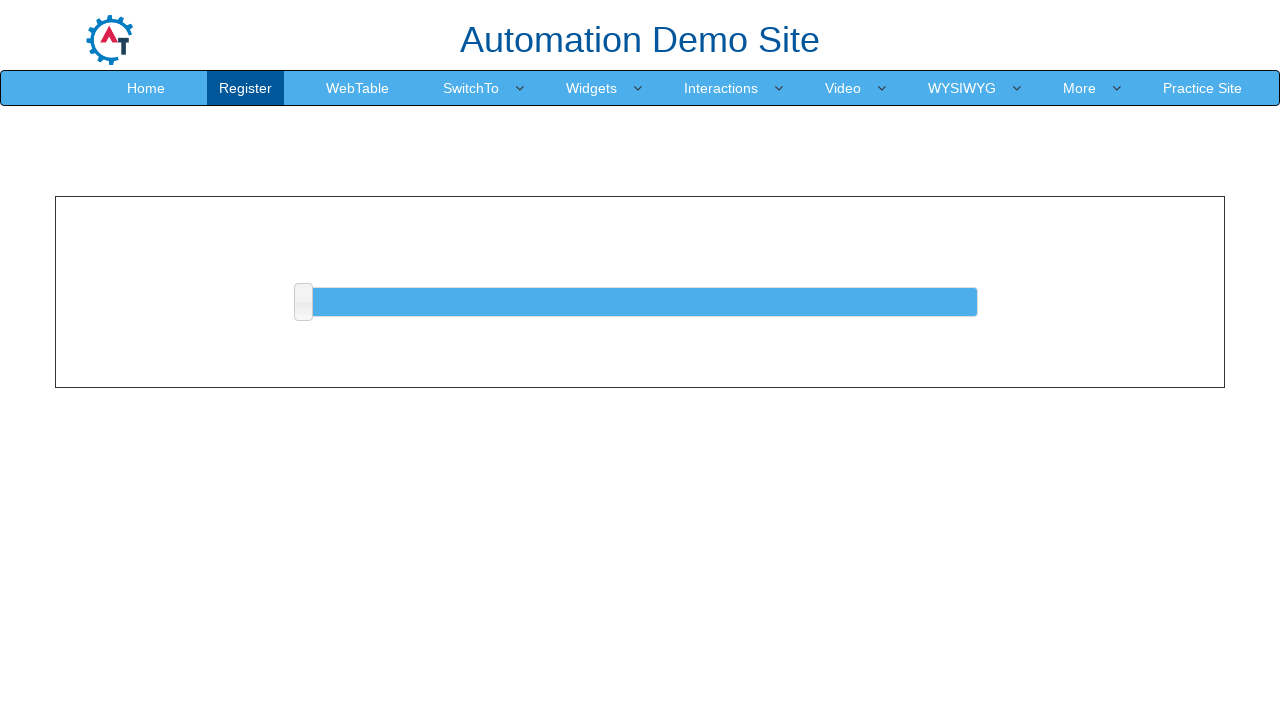

Moved mouse to slider center position at (640, 302)
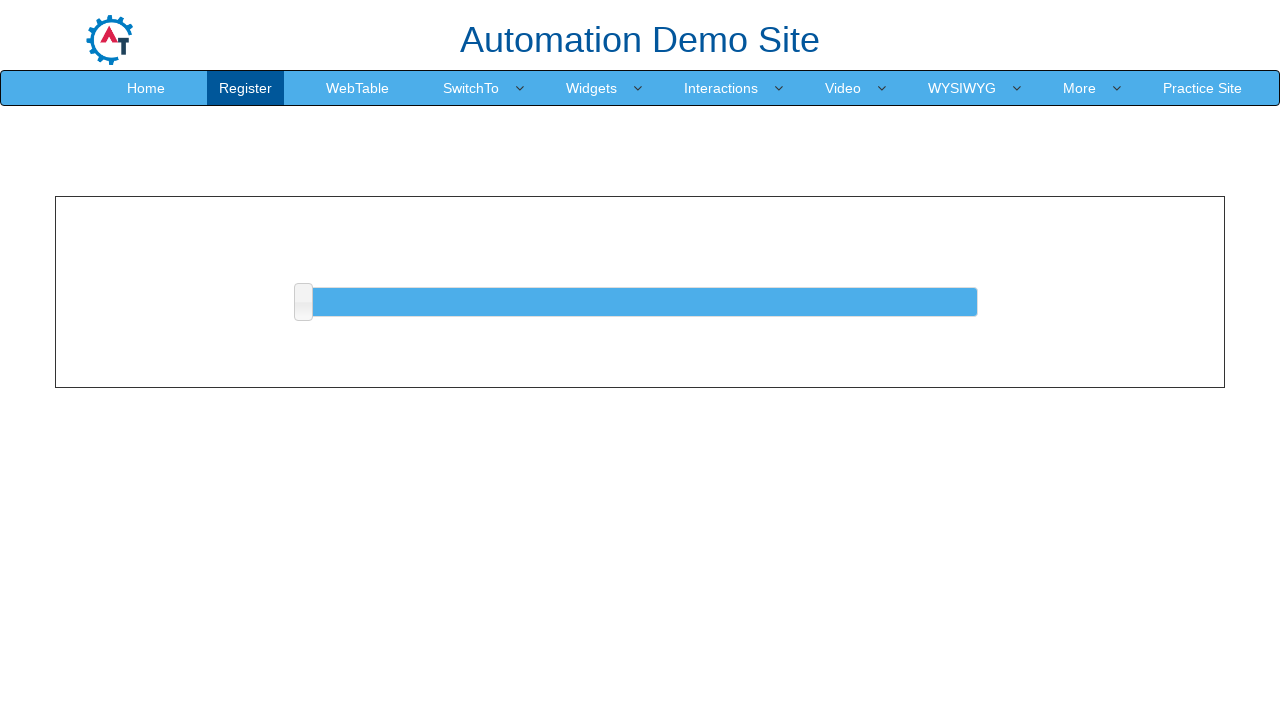

Pressed mouse button down on slider at (640, 302)
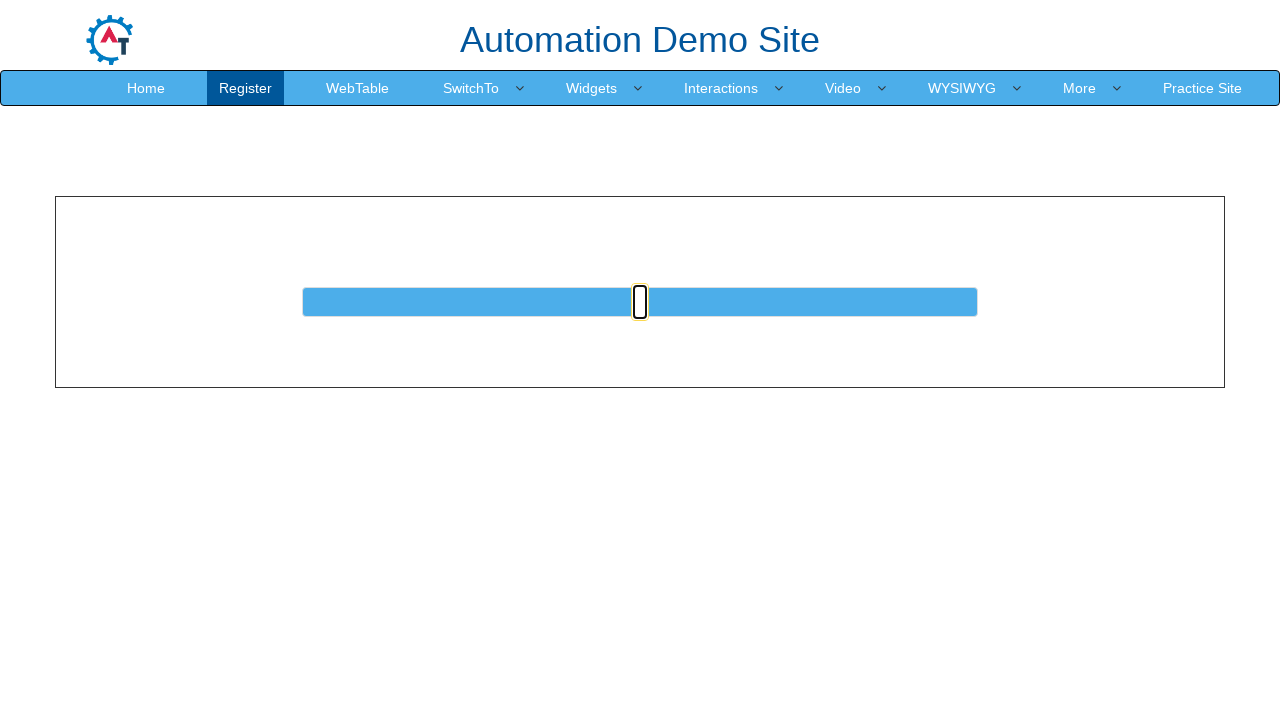

Dragged slider 100 pixels to the right at (740, 302)
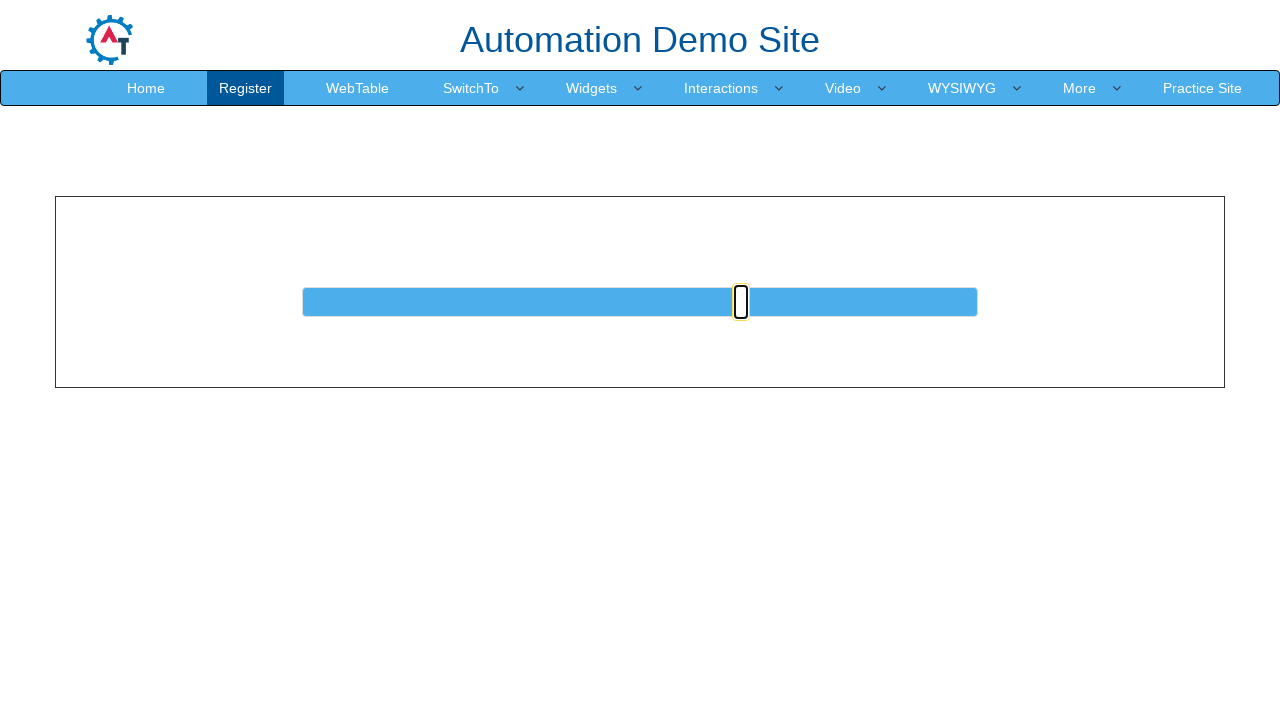

Released mouse button, slider interaction complete at (740, 302)
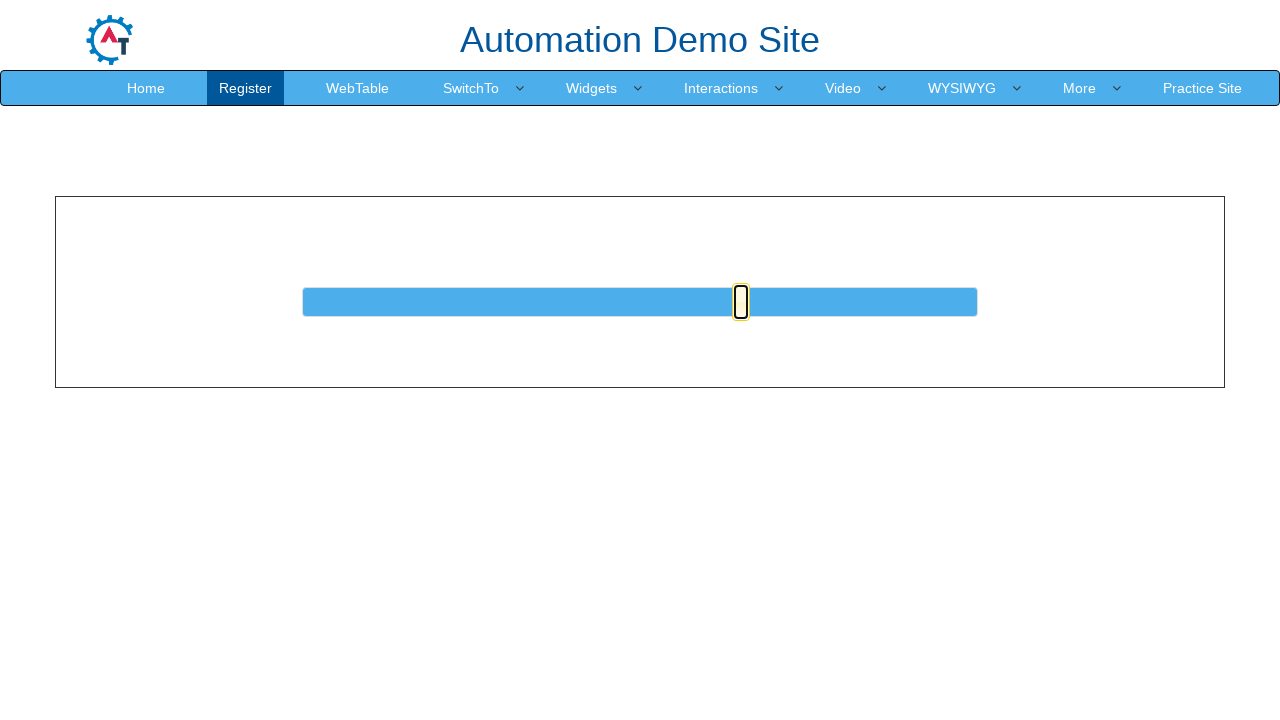

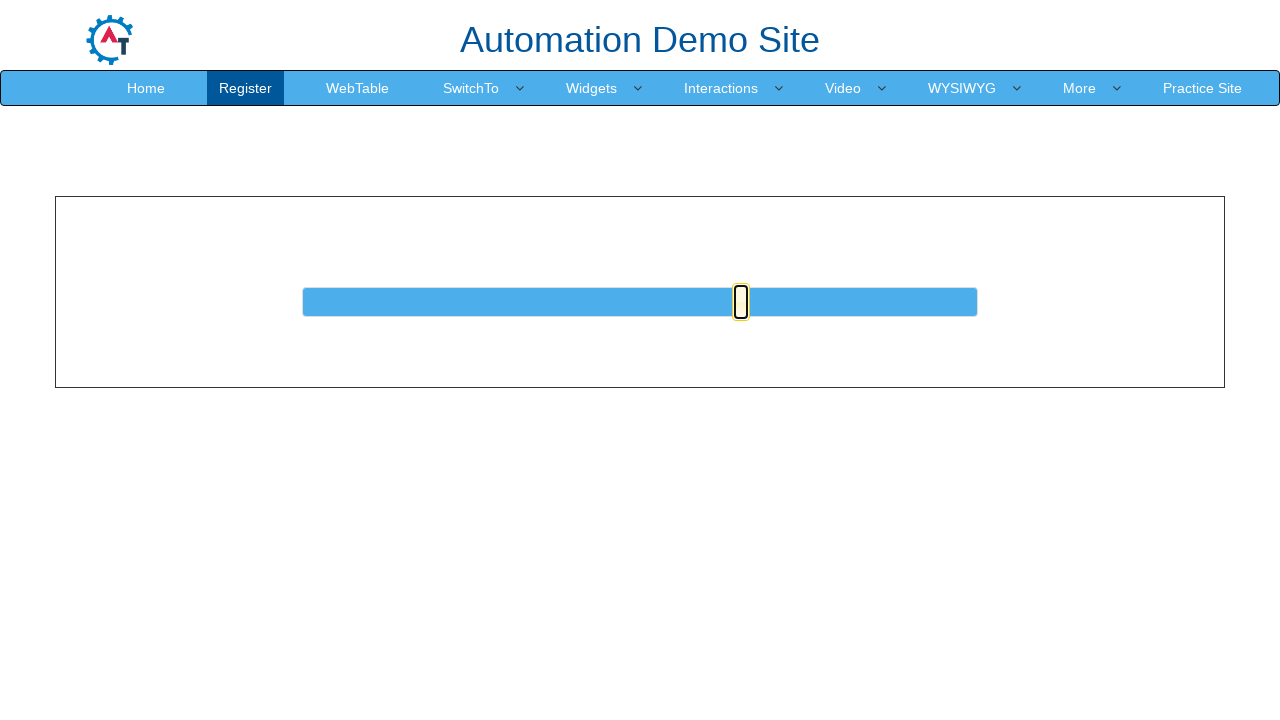